Tests single dropdown selection by selecting an option by value and verifying the selection

Starting URL: https://www.selenium.dev/selenium/web/selectPage

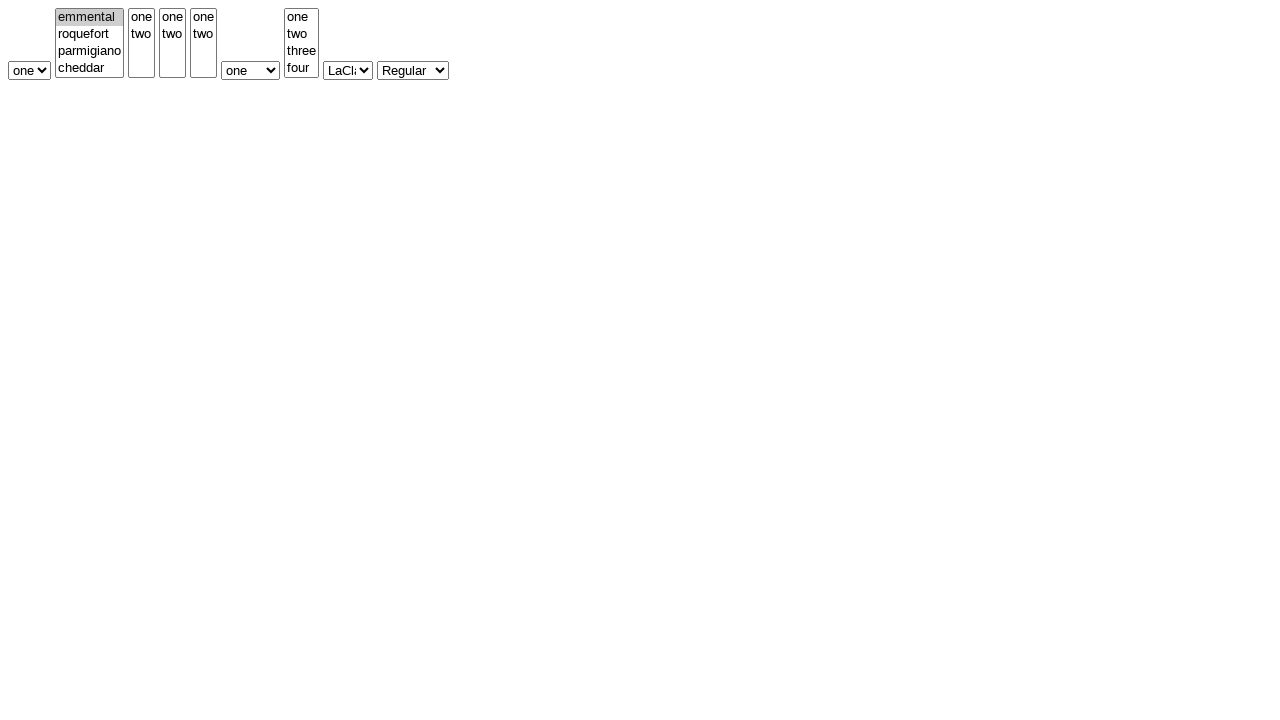

Waited for dropdown element #selectWithoutMultiple to be available
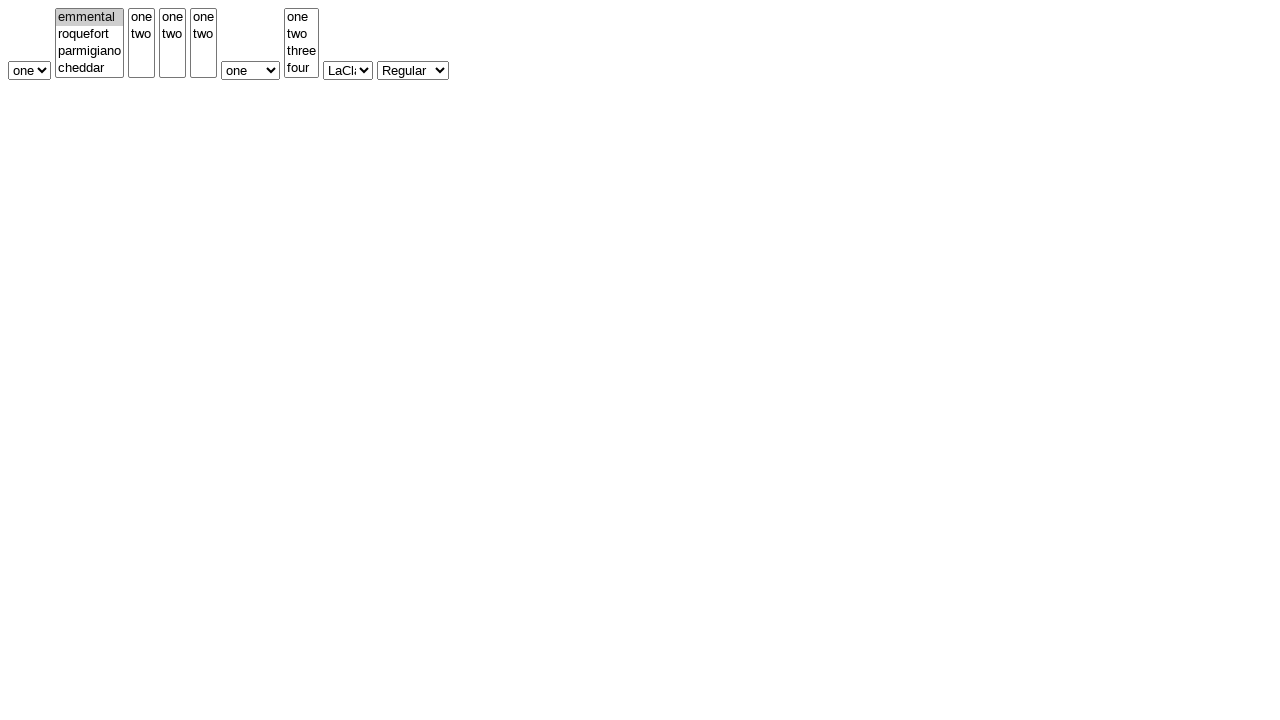

Selected option 'two' from the dropdown on #selectWithoutMultiple
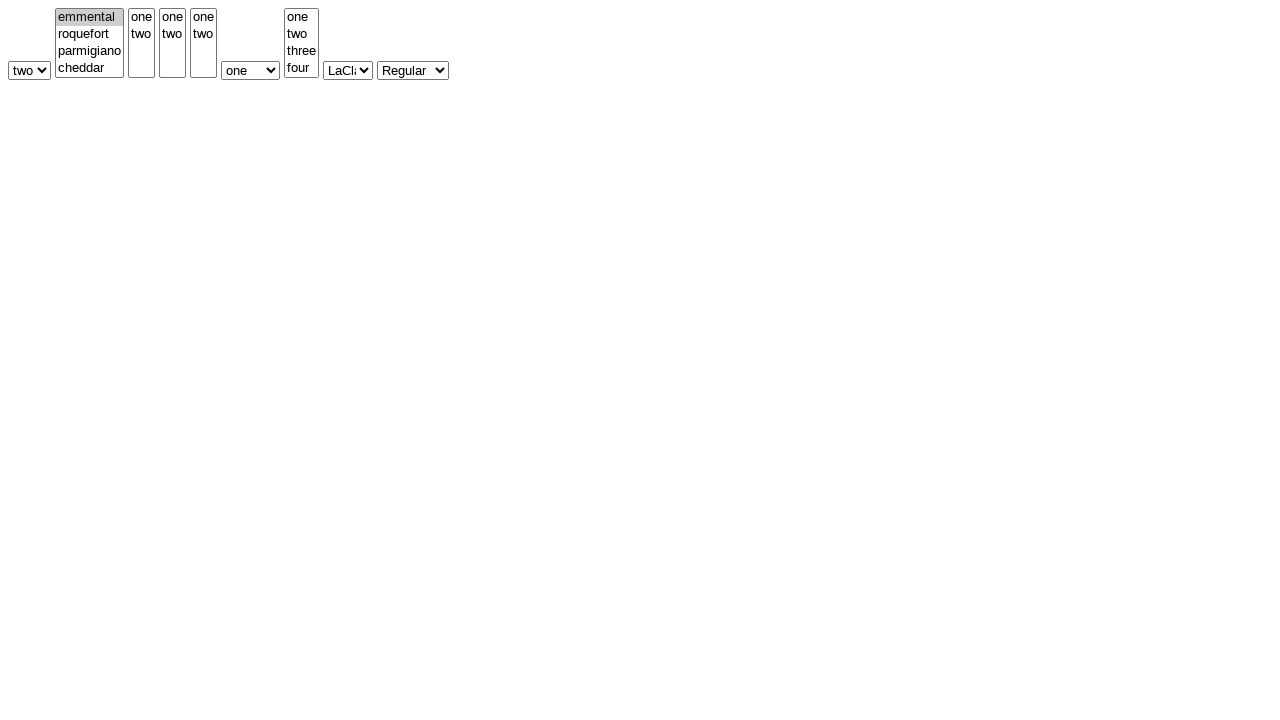

Retrieved the selected value from the dropdown
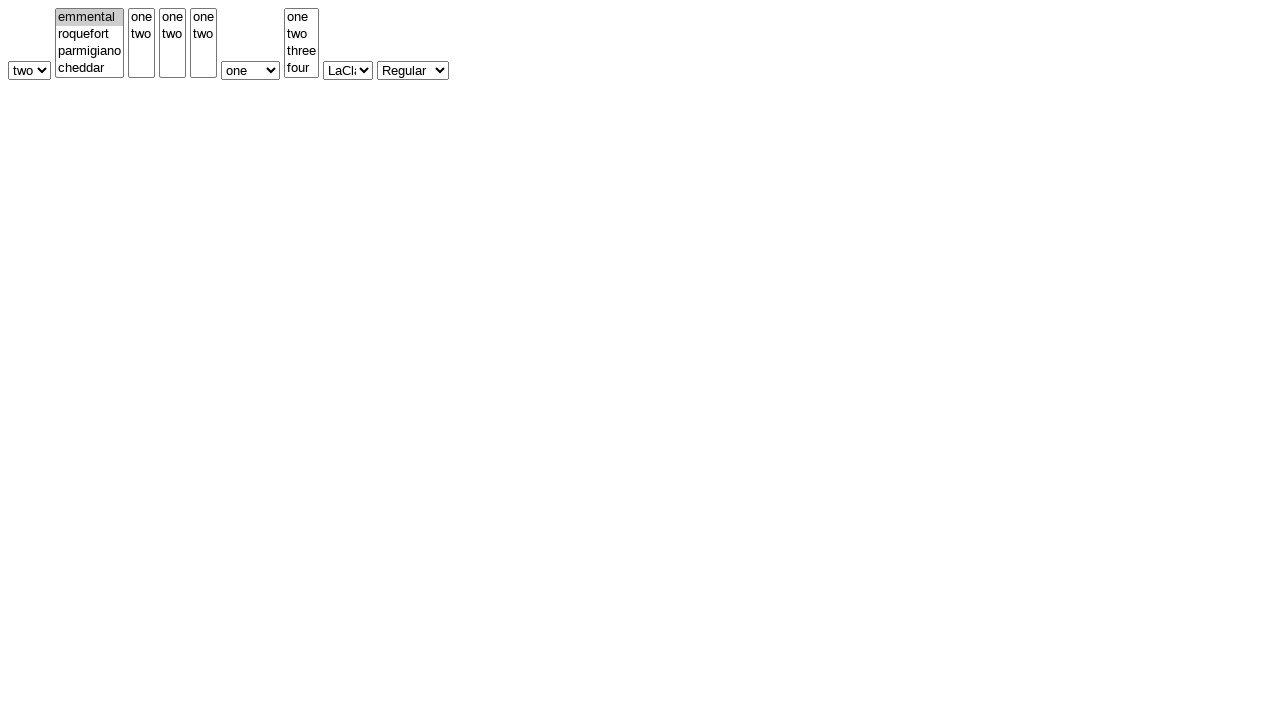

Verified that the selected value is 'two'
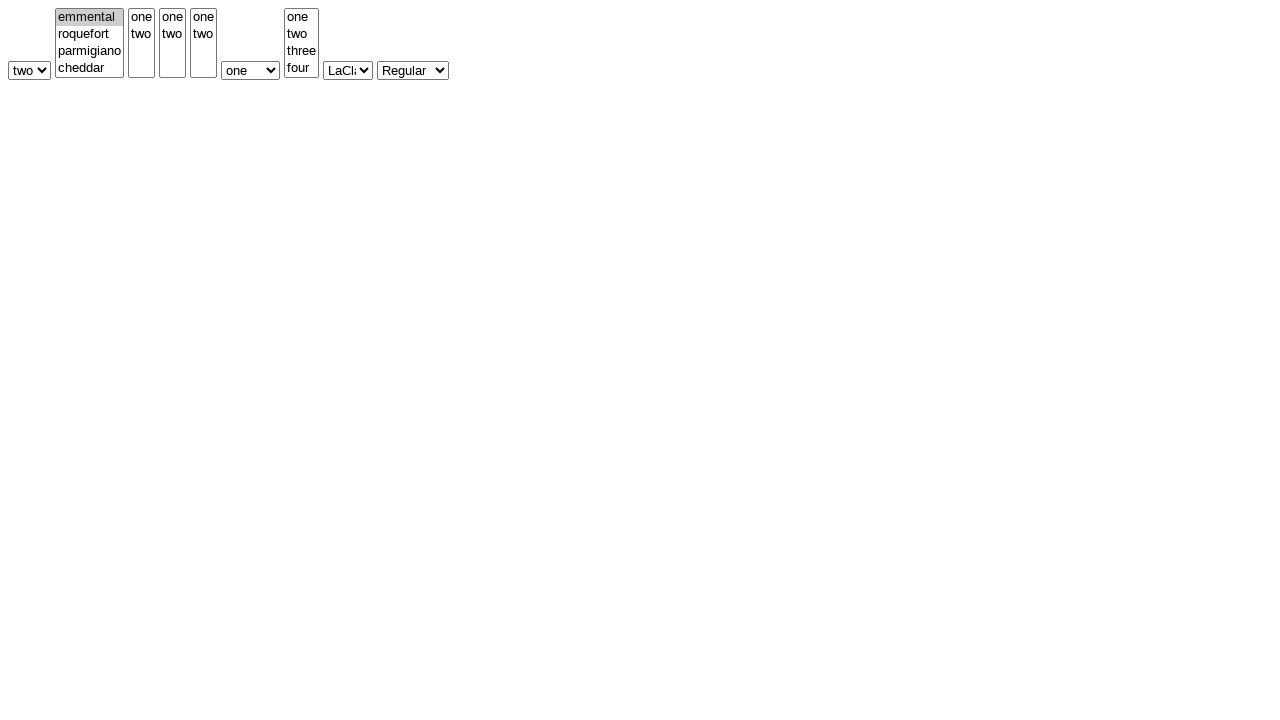

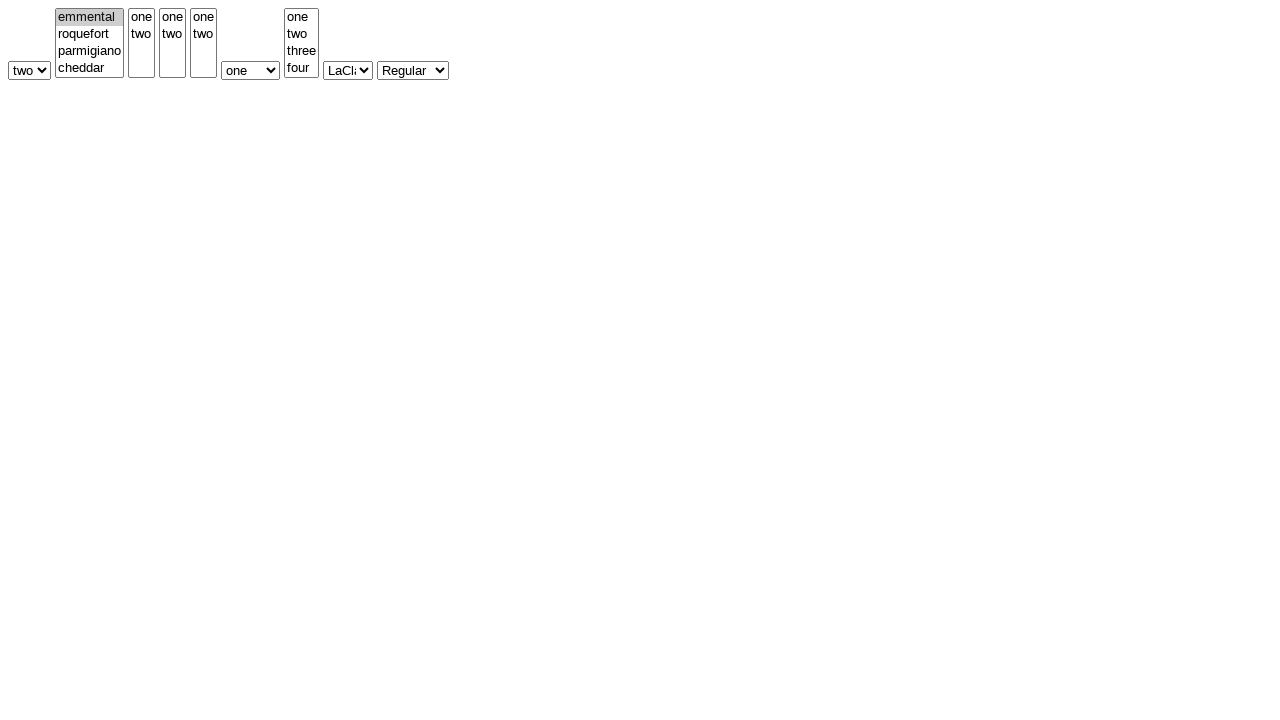